Tests dynamic content handling by clicking a link and refreshing the page to observe content changes

Starting URL: https://the-internet.herokuapp.com/dynamic_content

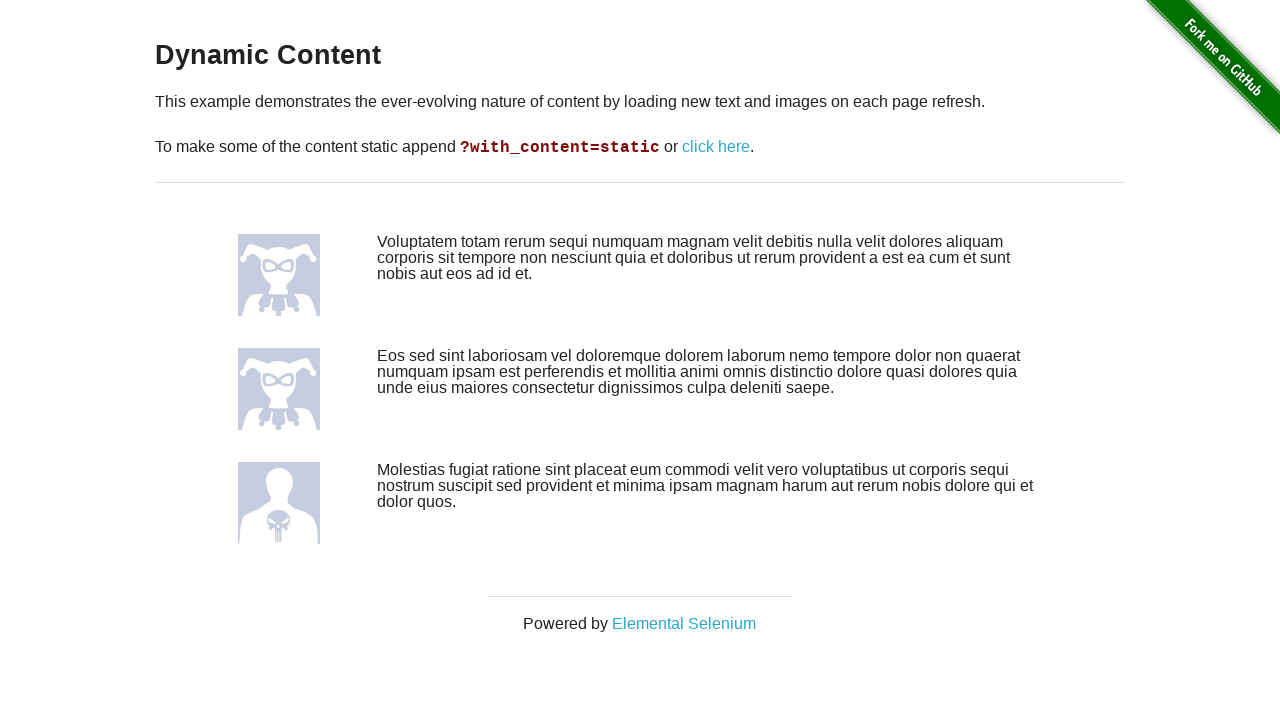

Clicked 'click here' link to reload dynamic content at (716, 147) on xpath=//*[@id="content"]/div/p[2]/a
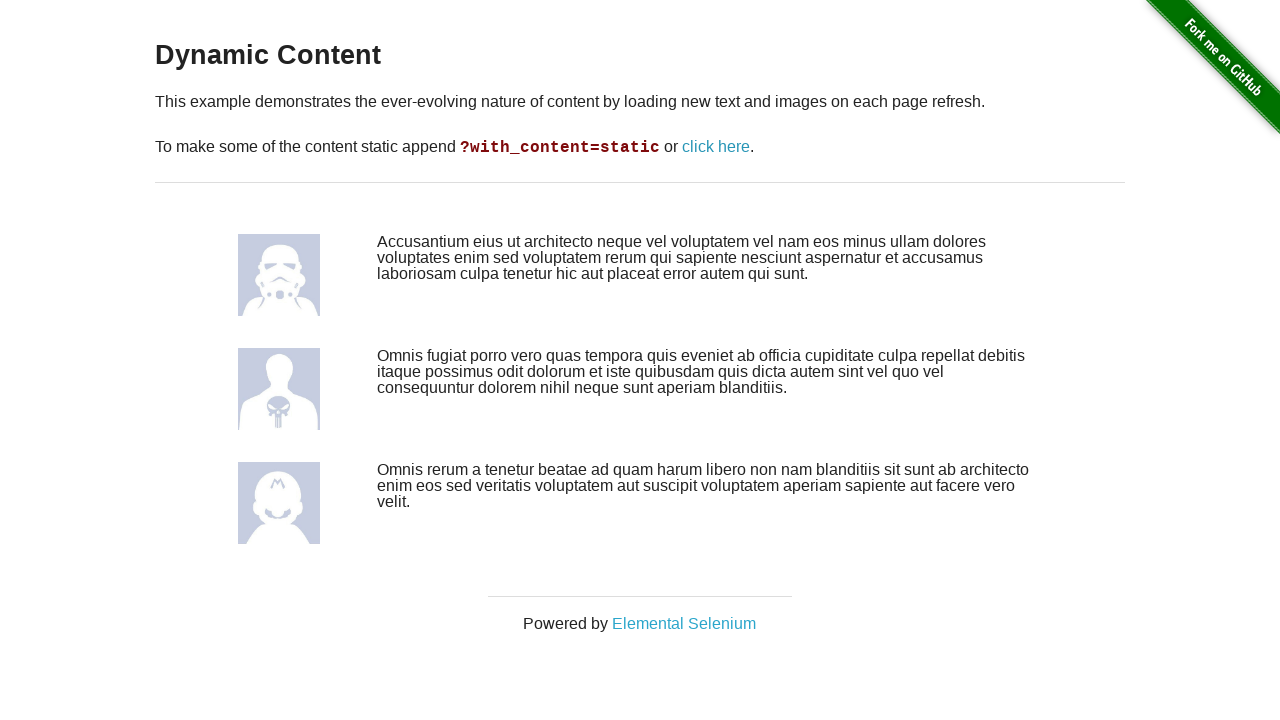

Refreshed page to observe dynamic content changes
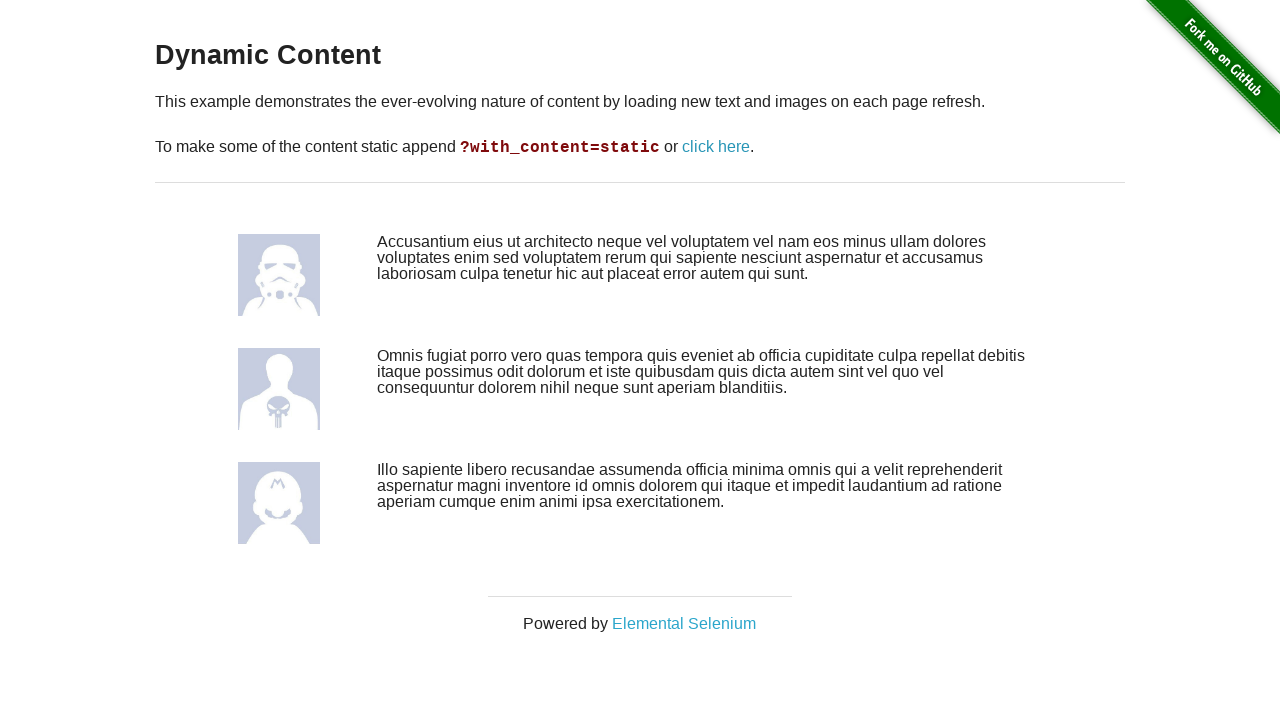

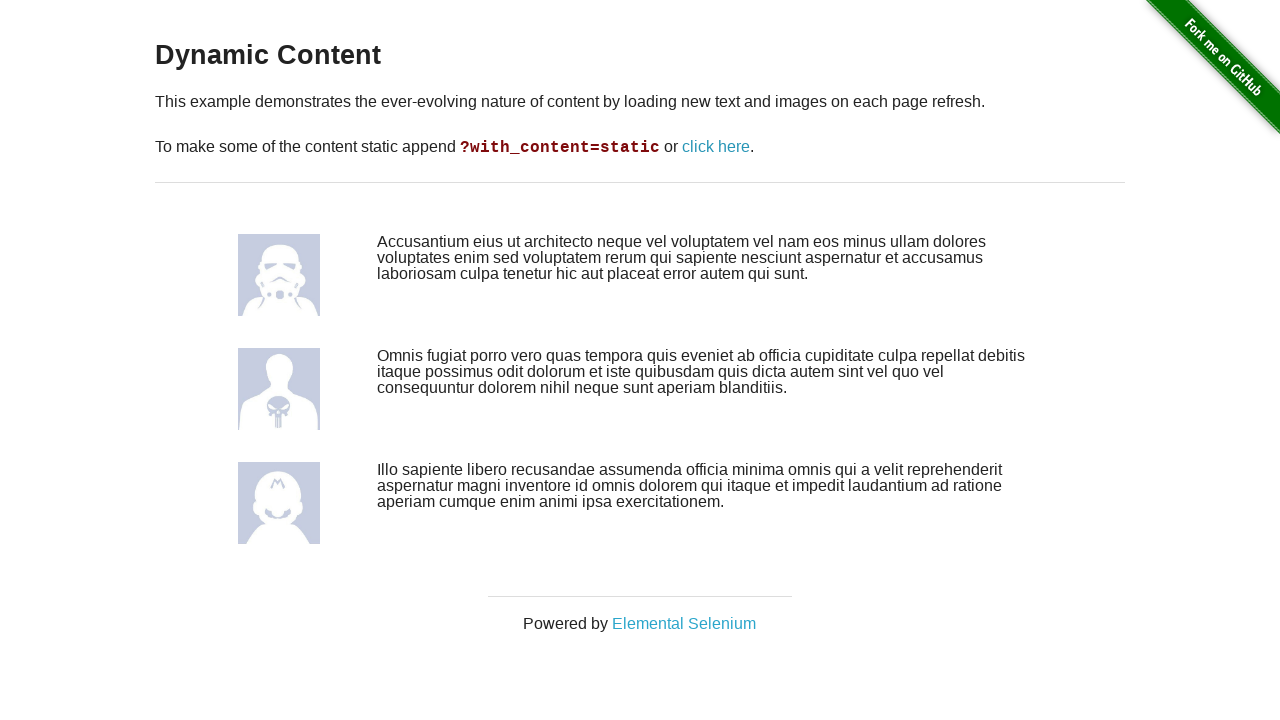